Tests various JavaScript alert types on a practice page including simple alerts, confirm dialogs, prompt dialogs, and sweet alerts by triggering each alert and interacting with them (accepting, dismissing, entering text).

Starting URL: https://leafground.com/alert.xhtml

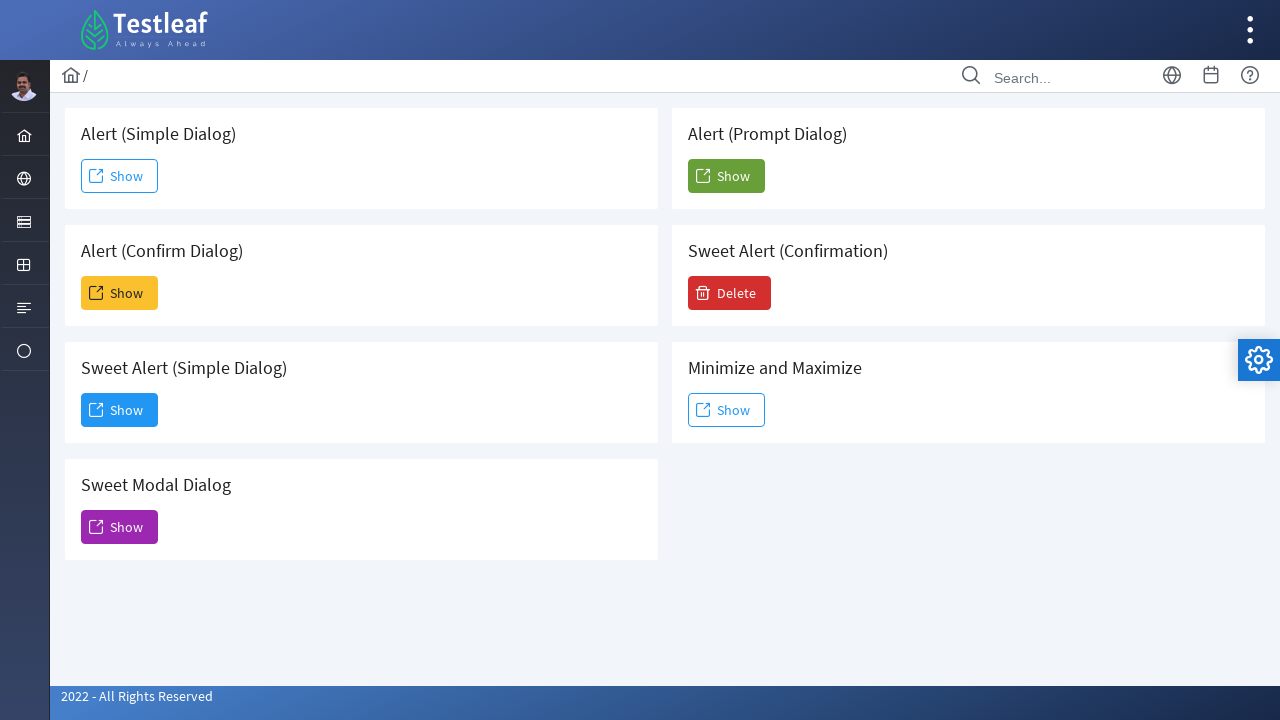

Clicked 'Show' button for Simple Alert dialog at (120, 176) on xpath=//h5[text()=' Alert (Simple Dialog)']/following::span[text()='Show']
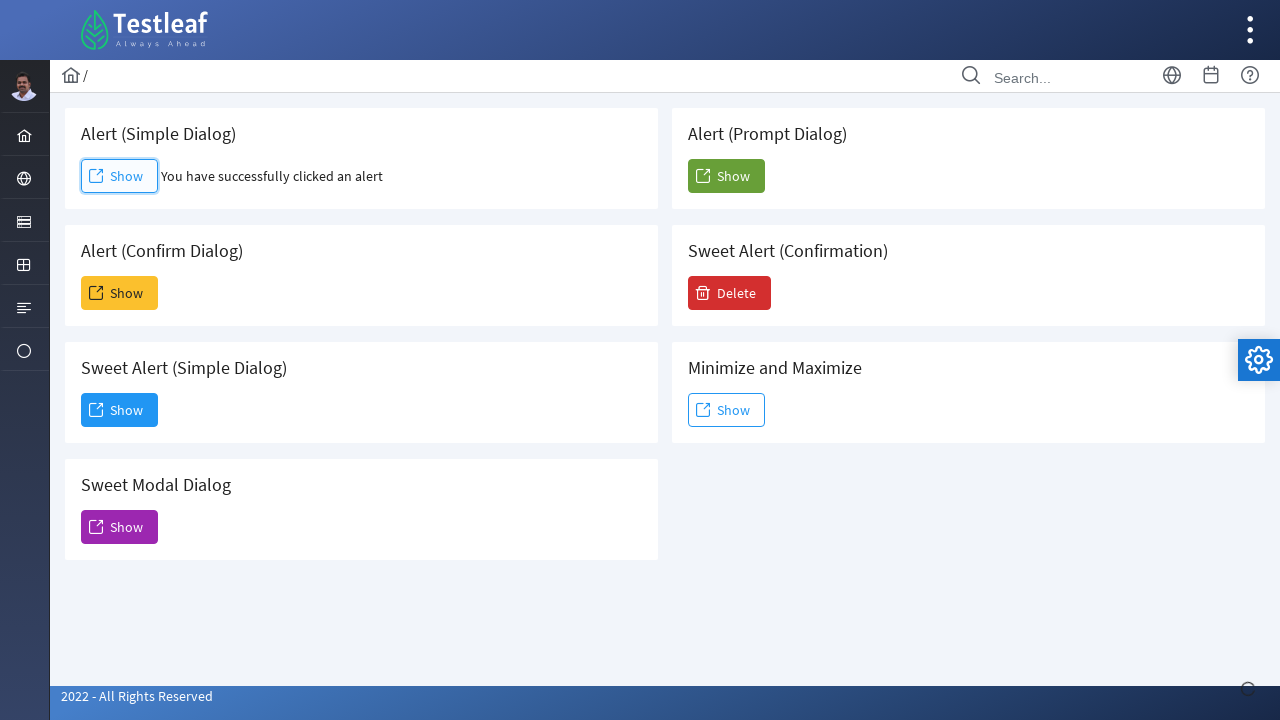

Set up dialog handler to accept simple alert
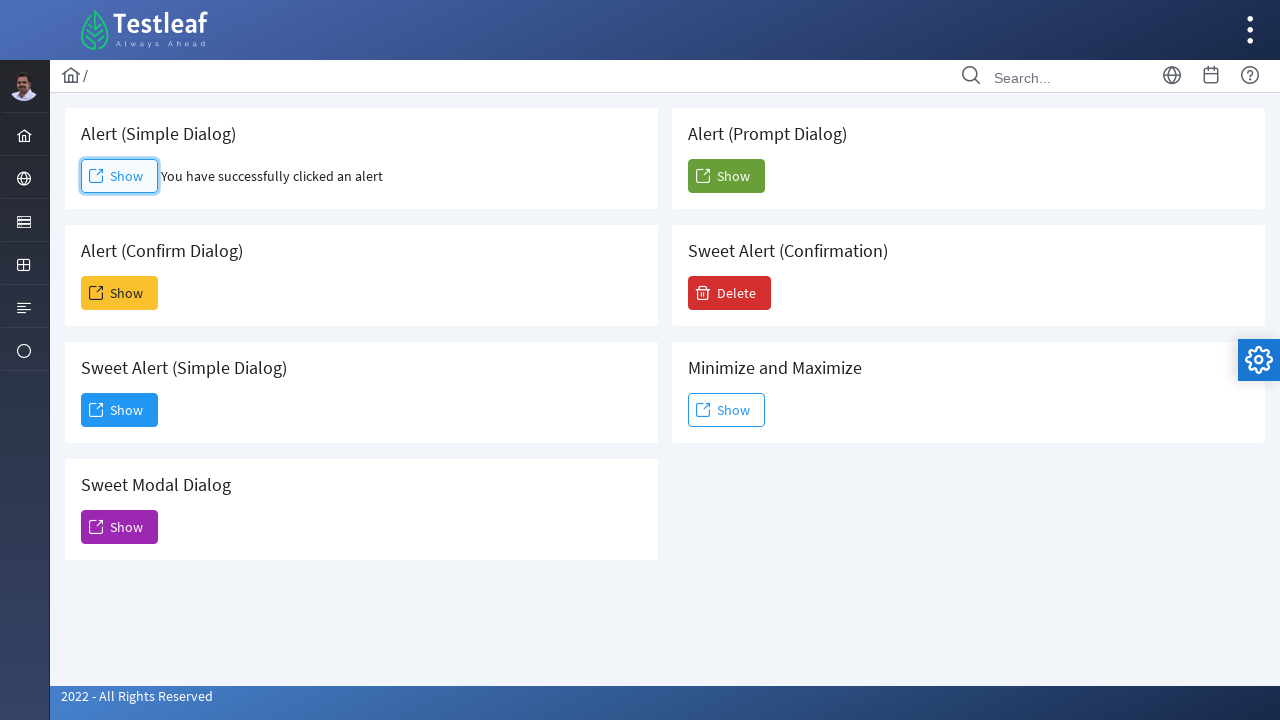

Waited for simple alert to be handled
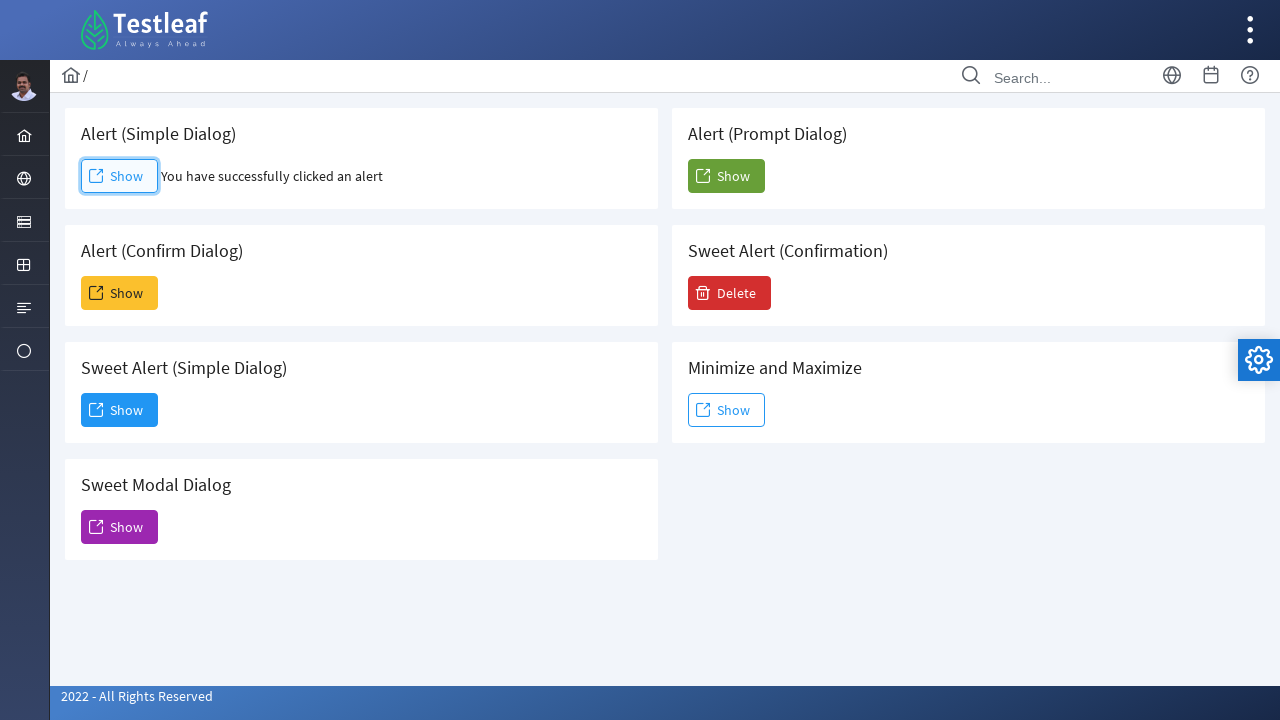

Clicked 'Show' button for Confirm Dialog at (120, 293) on xpath=//h5[text()=' Alert (Confirm Dialog)']/following::span[text()='Show']
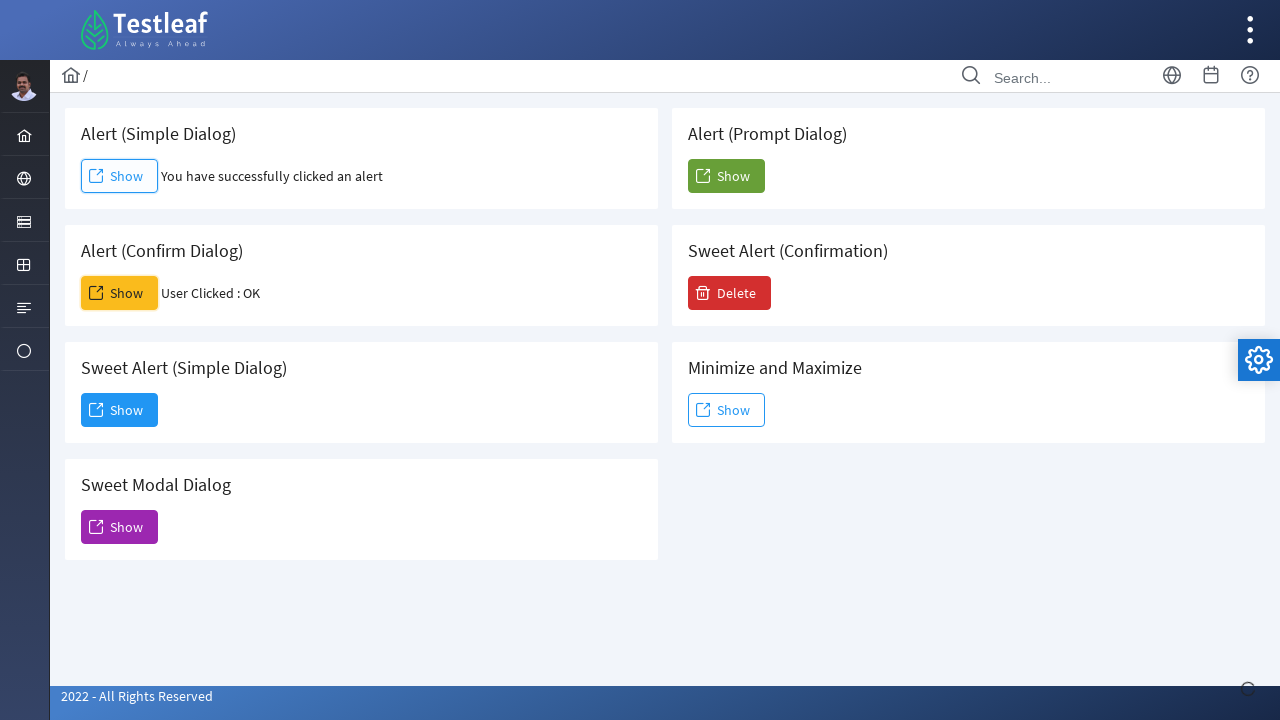

Set up dialog handler to dismiss confirm dialog
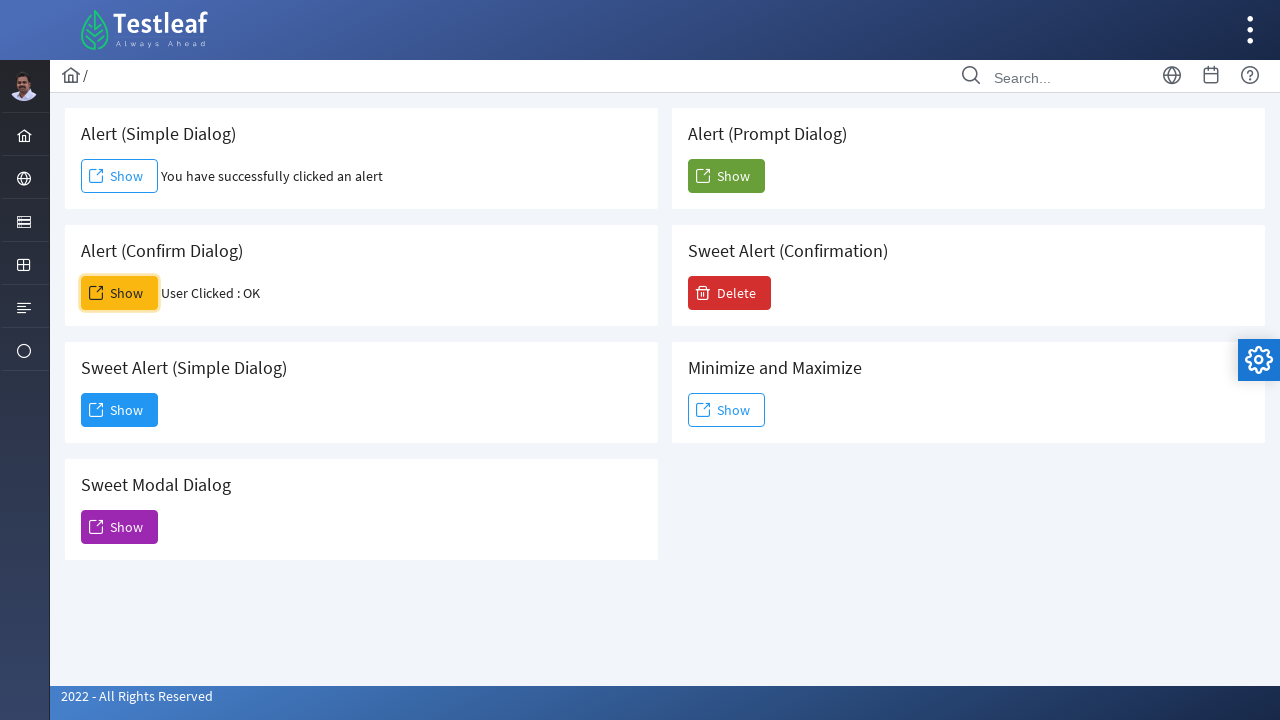

Waited for confirm dialog to be dismissed
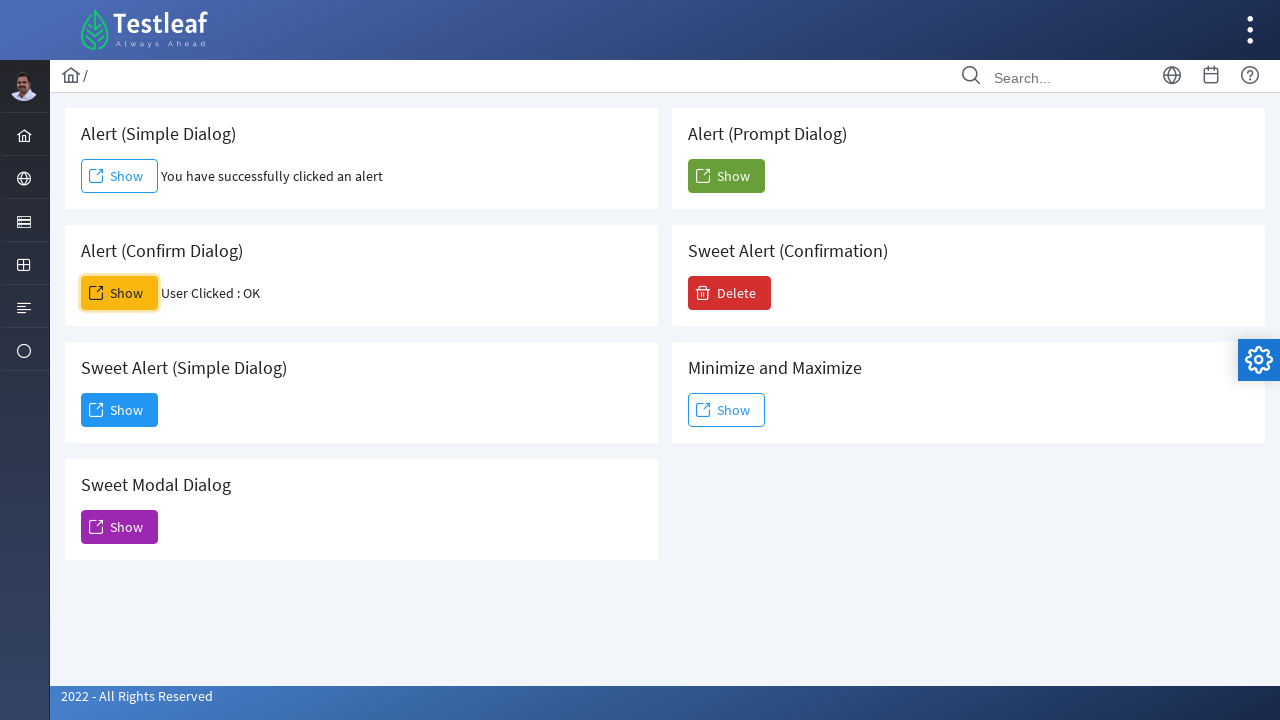

Clicked 'Show' button for Prompt Dialog at (726, 176) on xpath=//h5[text()=' Alert (Prompt Dialog)']/following::span[text()='Show']
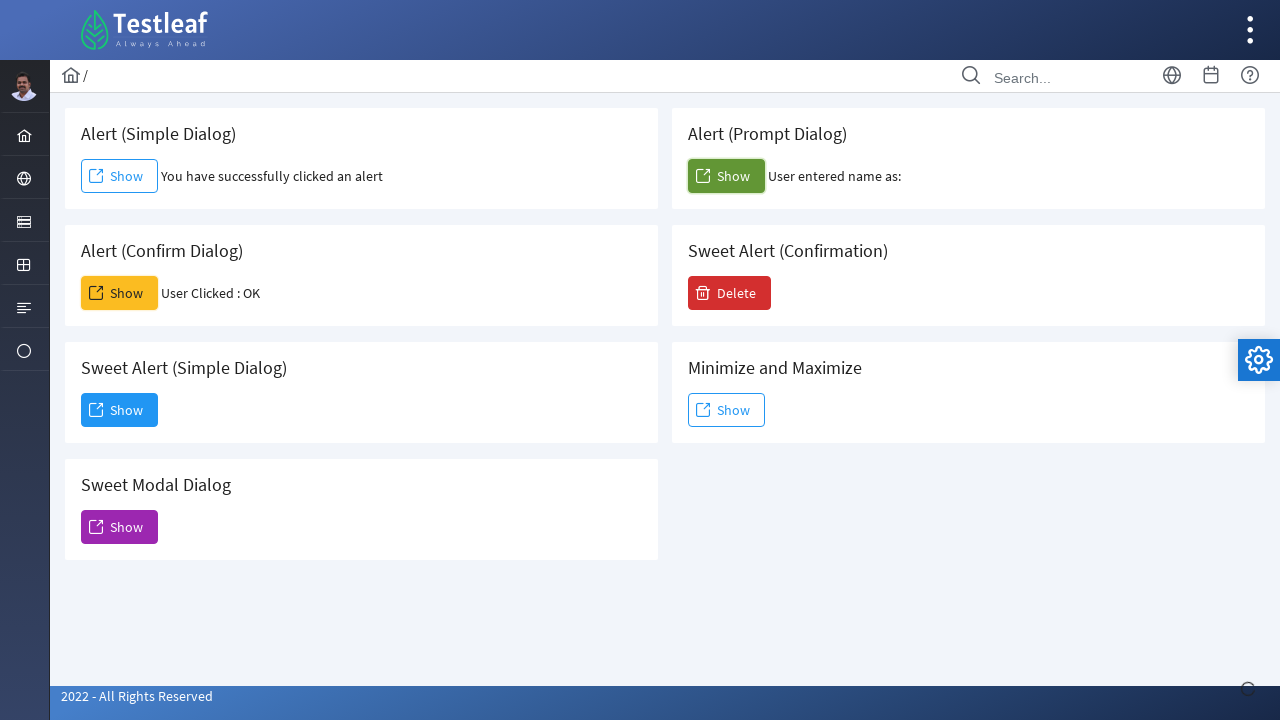

Set up dialog handler to accept prompt dialog with text 'Gokul'
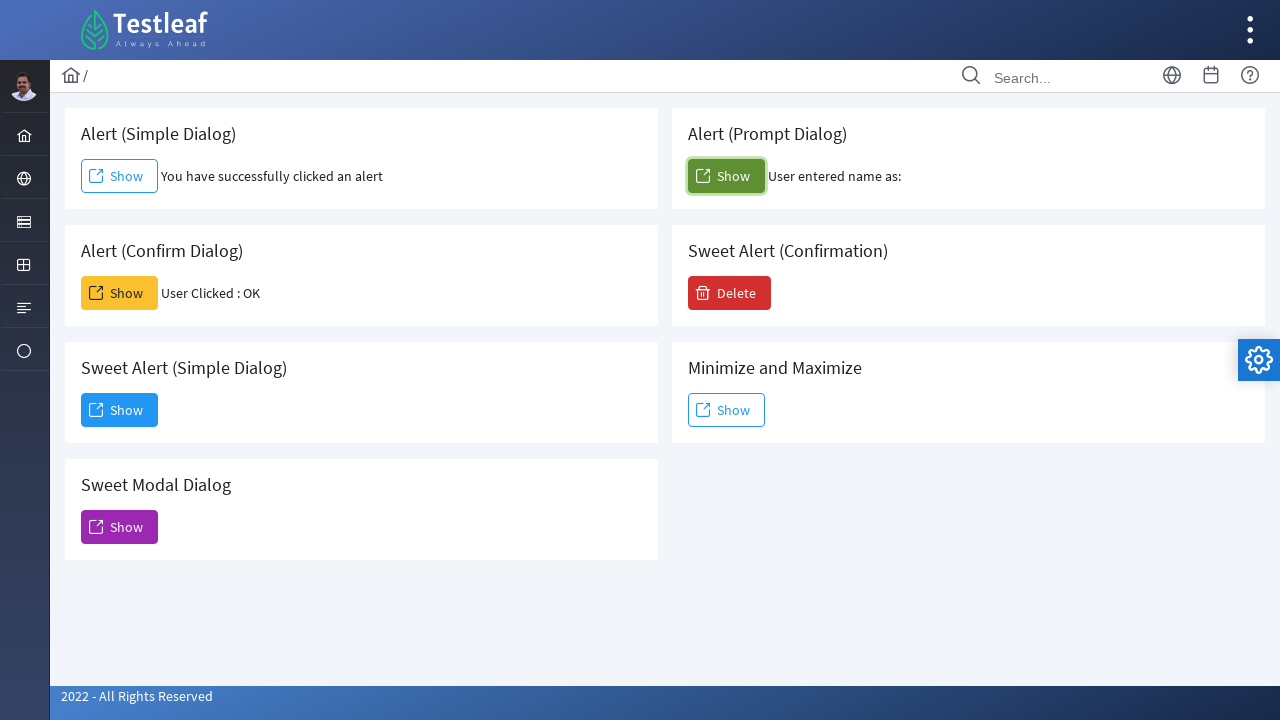

Waited for prompt dialog to be handled
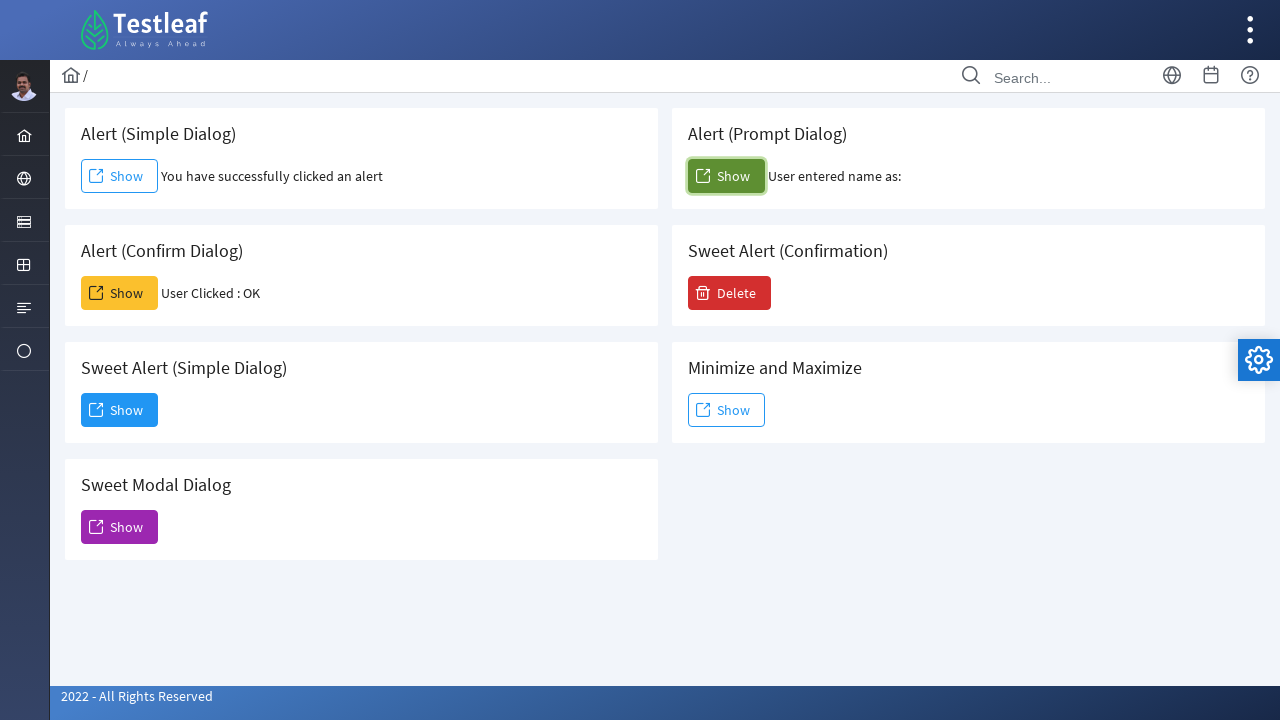

Clicked 'Show' button for Sweet Alert (Simple Dialog) at (120, 410) on xpath=//h5[text()='Sweet Alert (Simple Dialog)']/following::span[text()='Show']
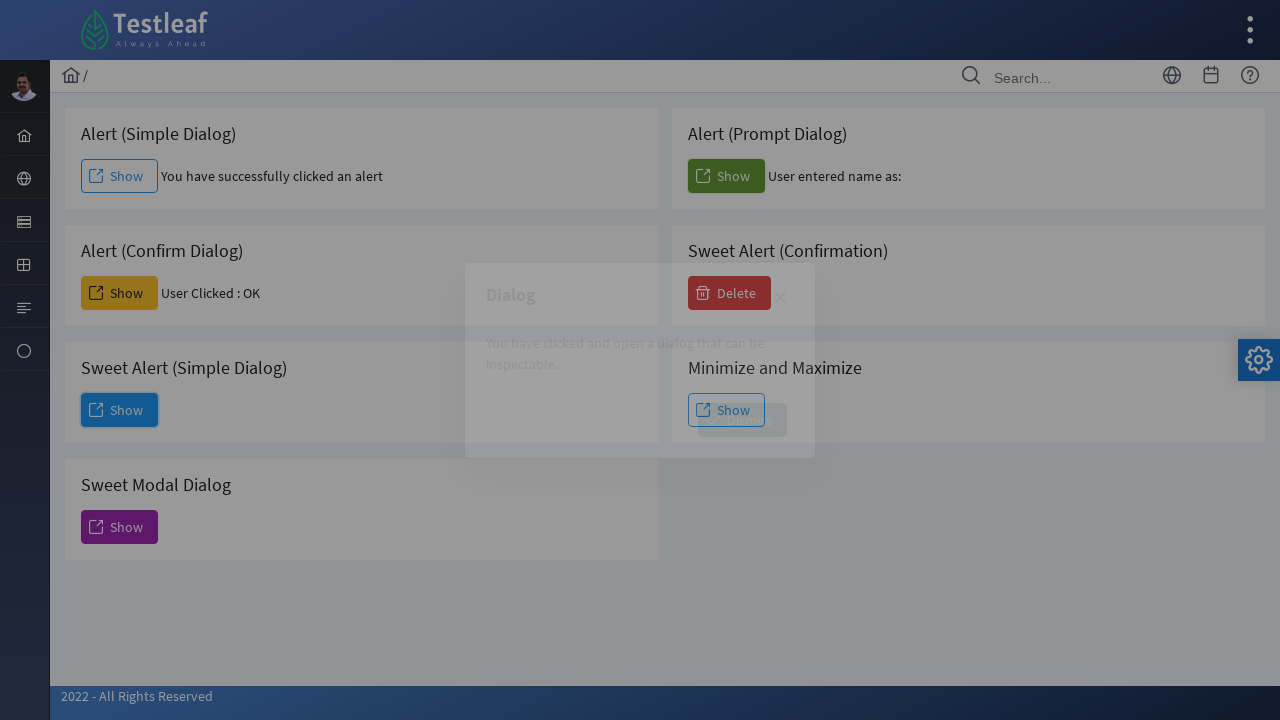

Sweet Alert dialog appeared and loaded
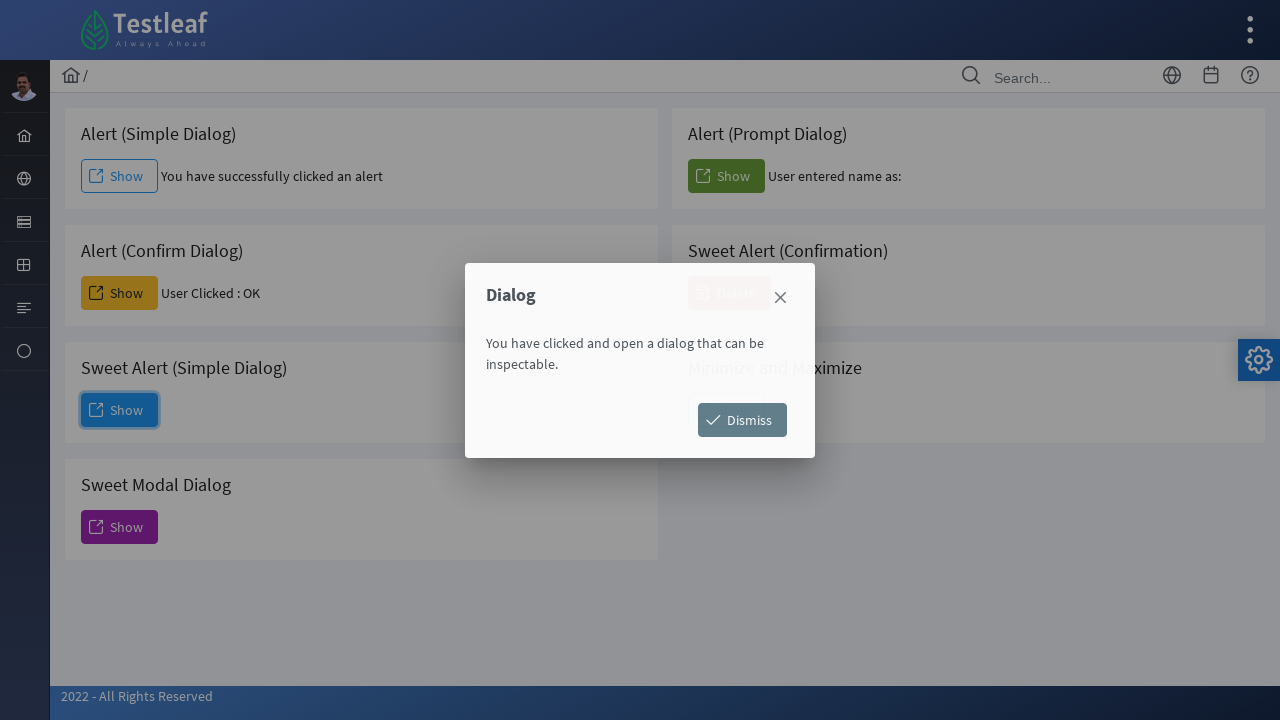

Clicked OK button on Sweet Alert dialog at (742, 420) on [name='j_idt88:j_idt98']
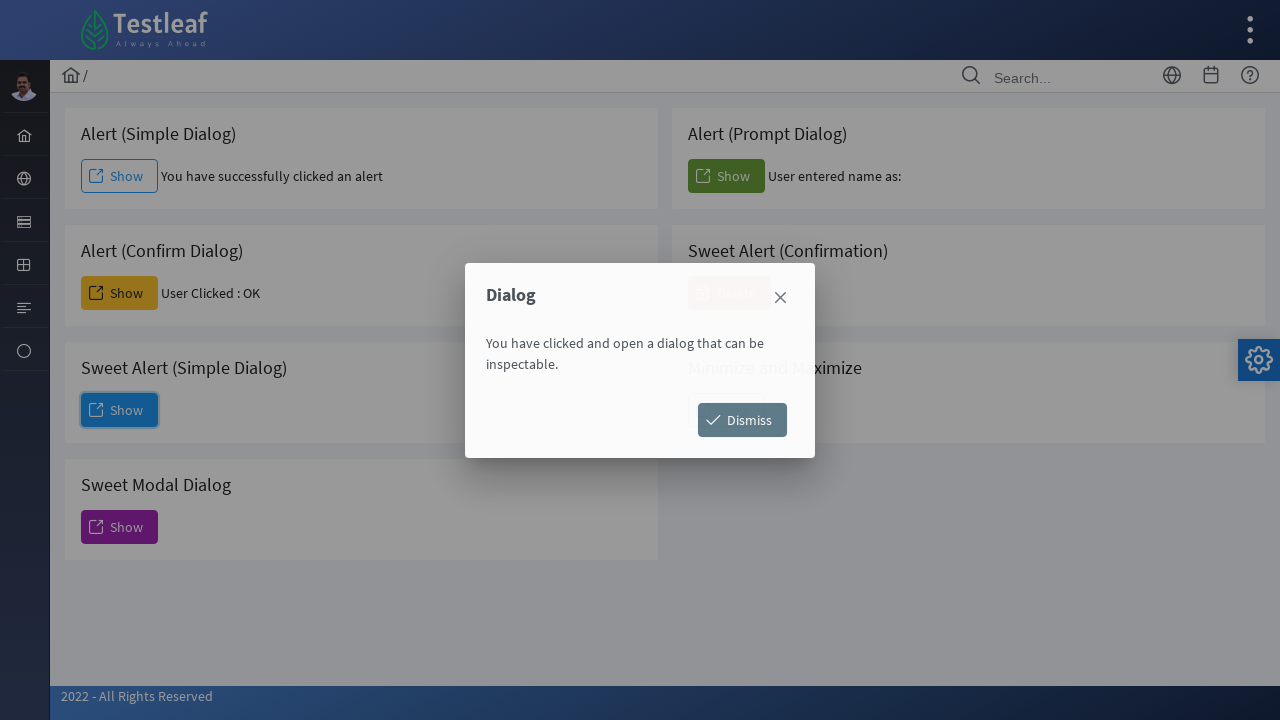

Verified card content is visible on page
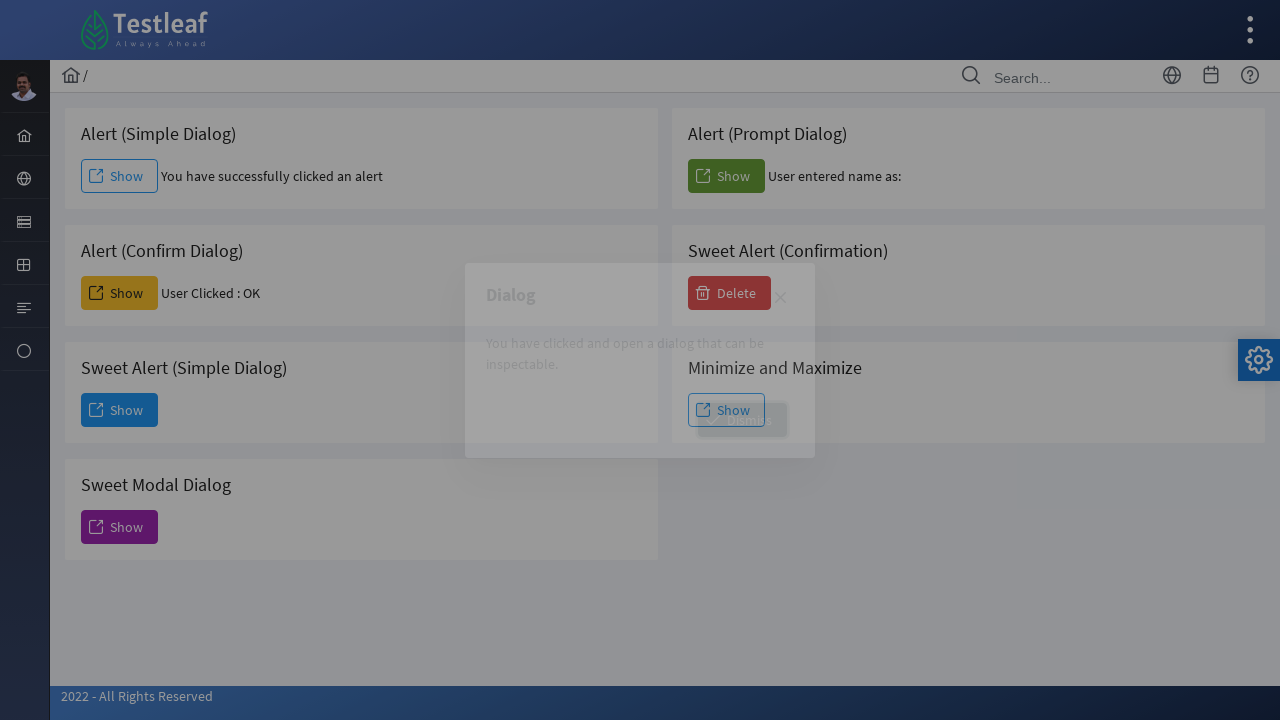

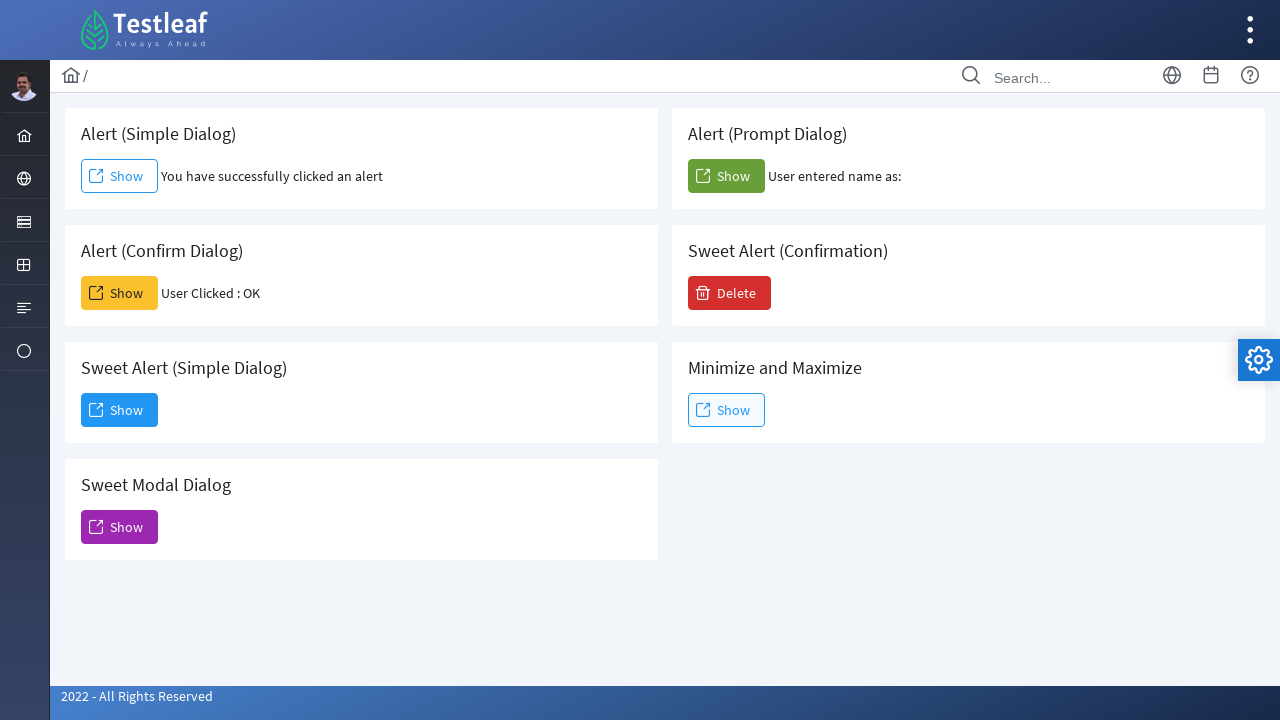